Tests that the counter displays the correct number of todo items as items are added

Starting URL: https://demo.playwright.dev/todomvc

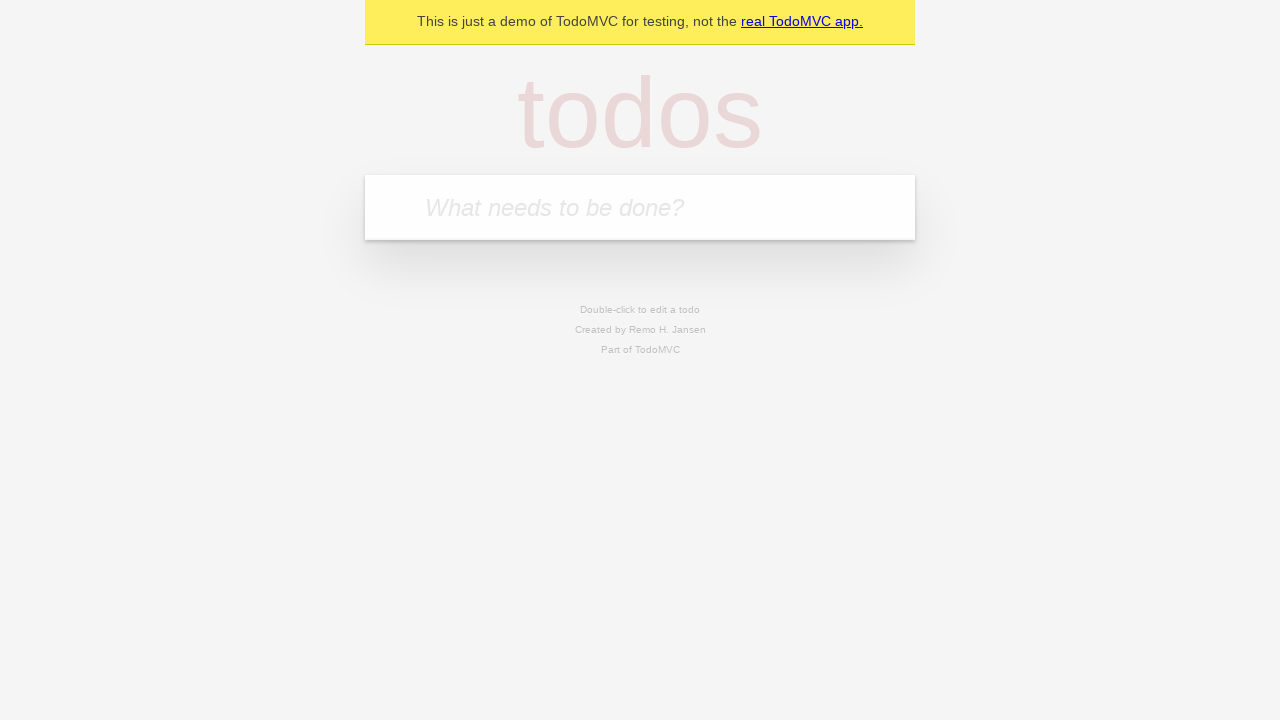

Filled todo input with 'buy some cheese' on internal:attr=[placeholder="What needs to be done?"i]
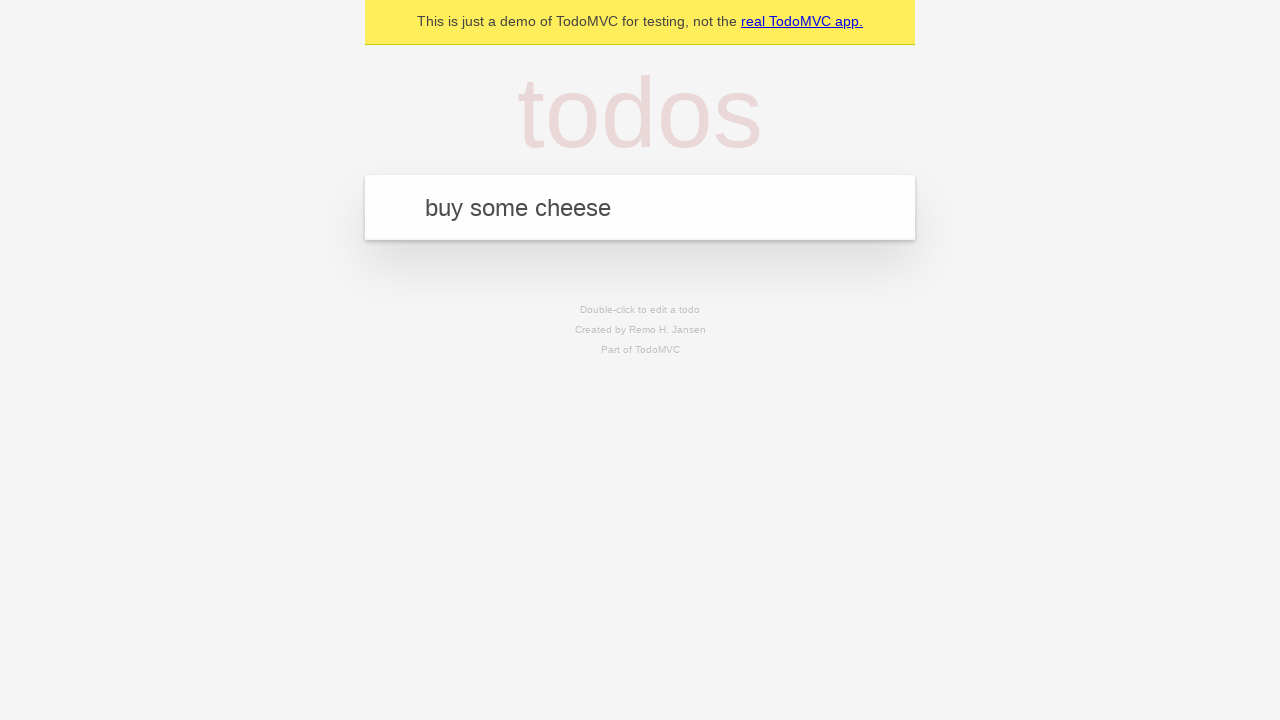

Pressed Enter to add first todo item on internal:attr=[placeholder="What needs to be done?"i]
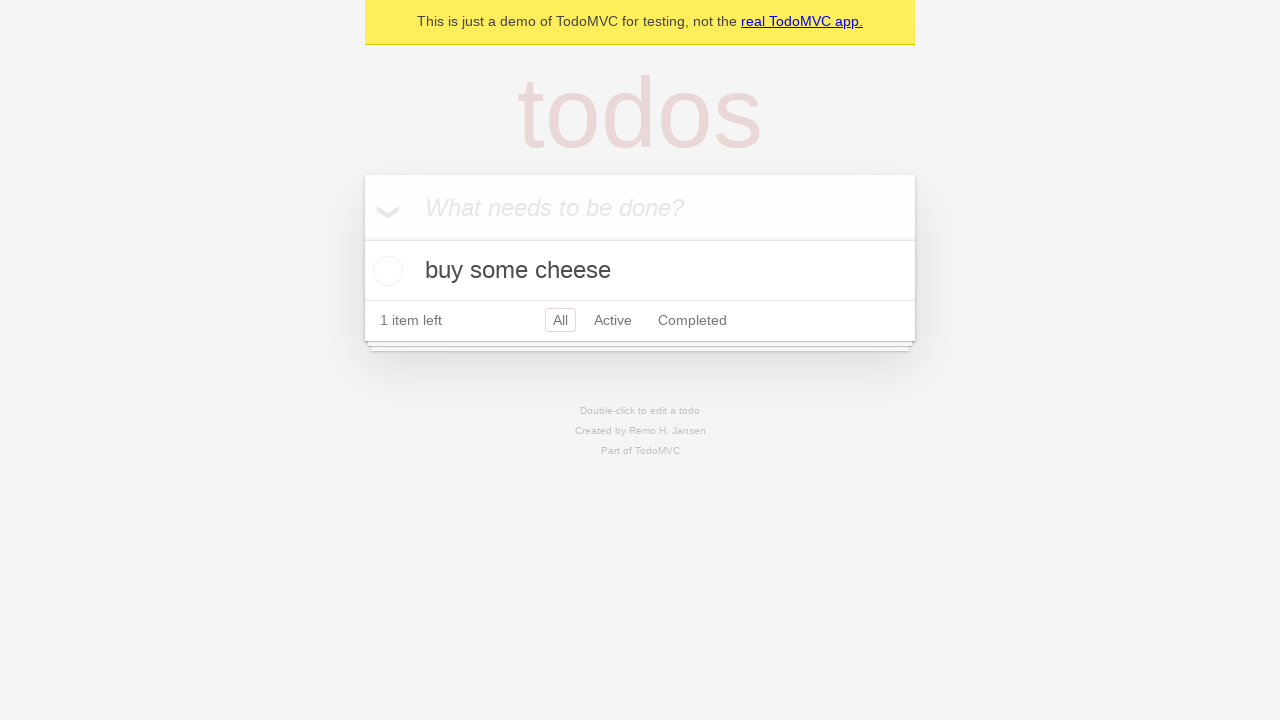

Todo counter appeared after adding first item
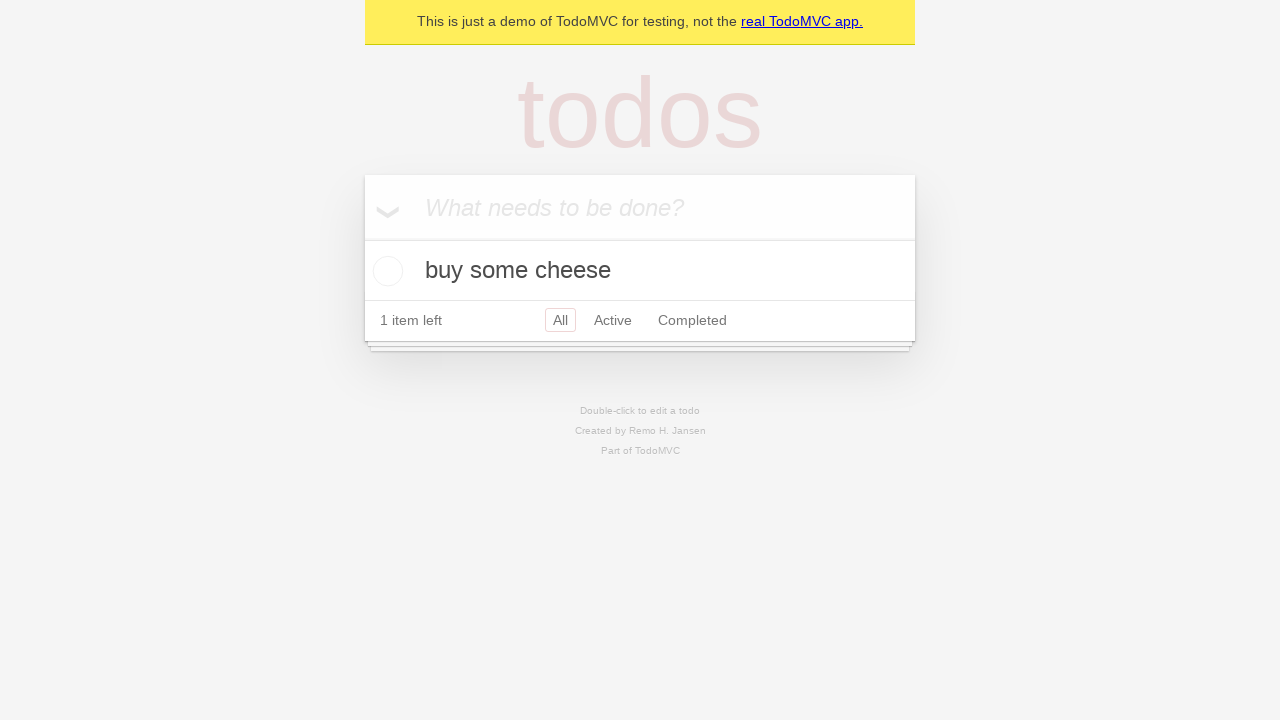

Filled todo input with 'feed the cat' on internal:attr=[placeholder="What needs to be done?"i]
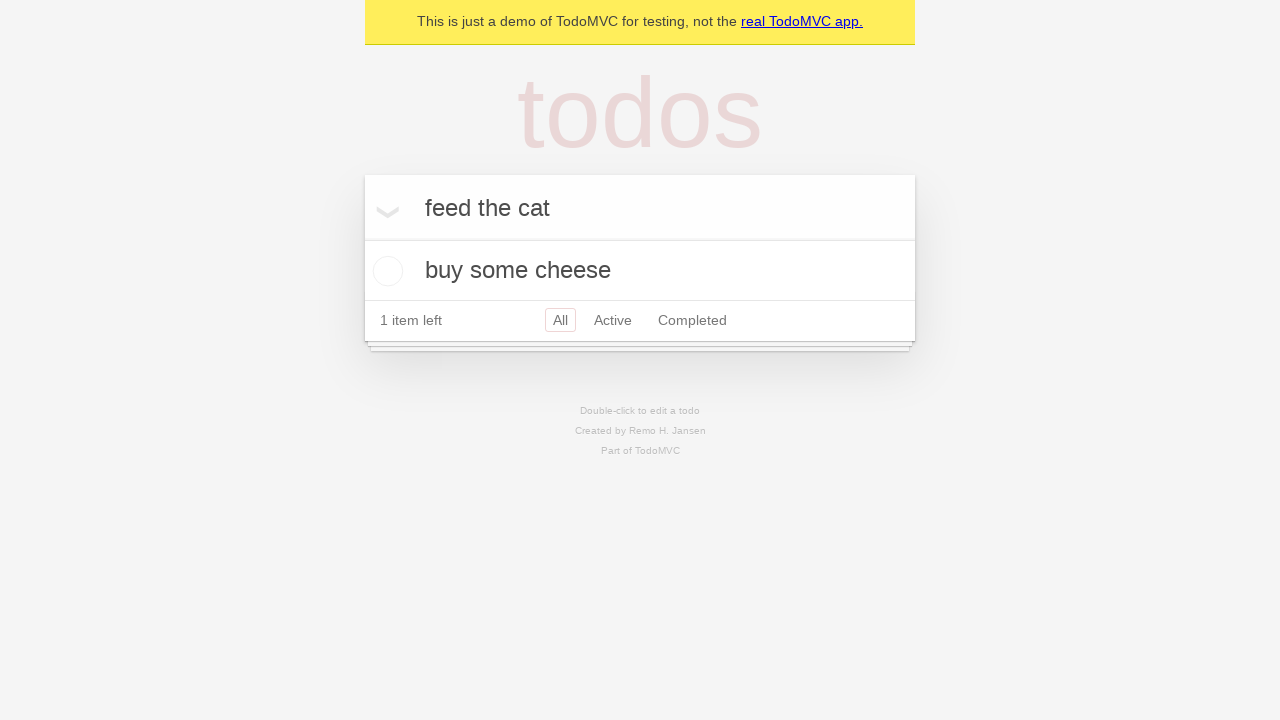

Pressed Enter to add second todo item on internal:attr=[placeholder="What needs to be done?"i]
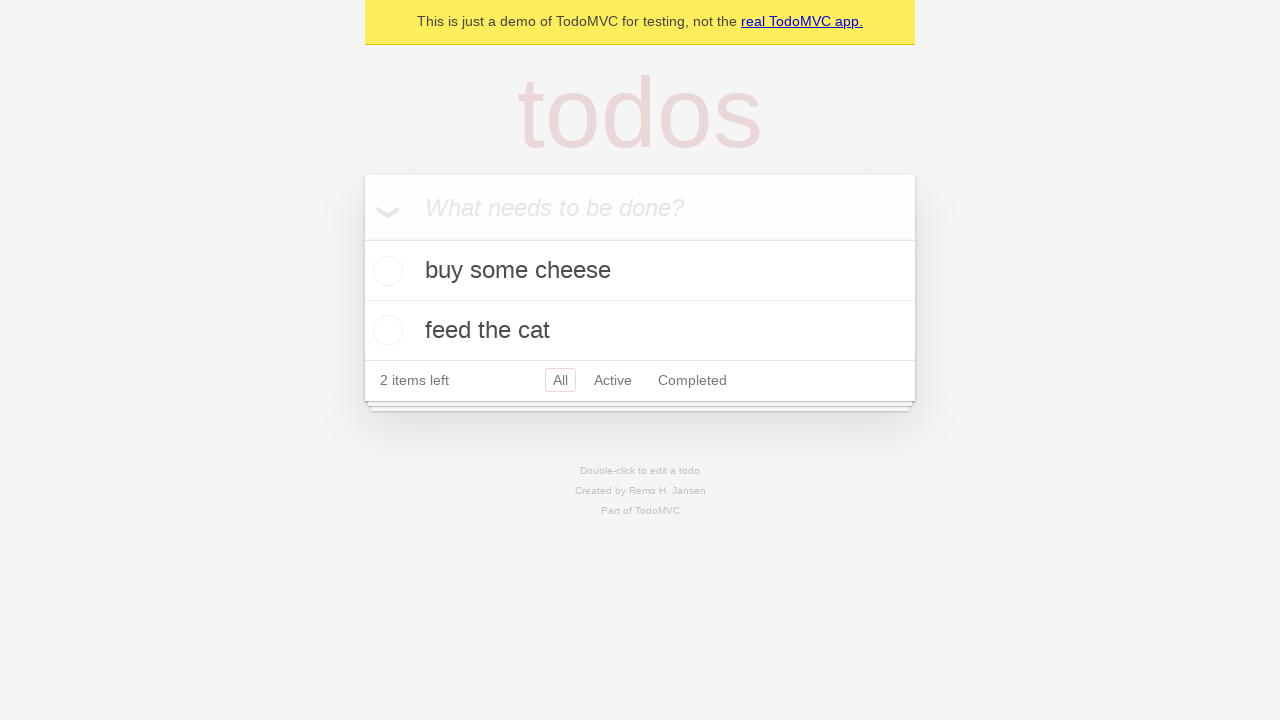

Counter updated to display '2 items left'
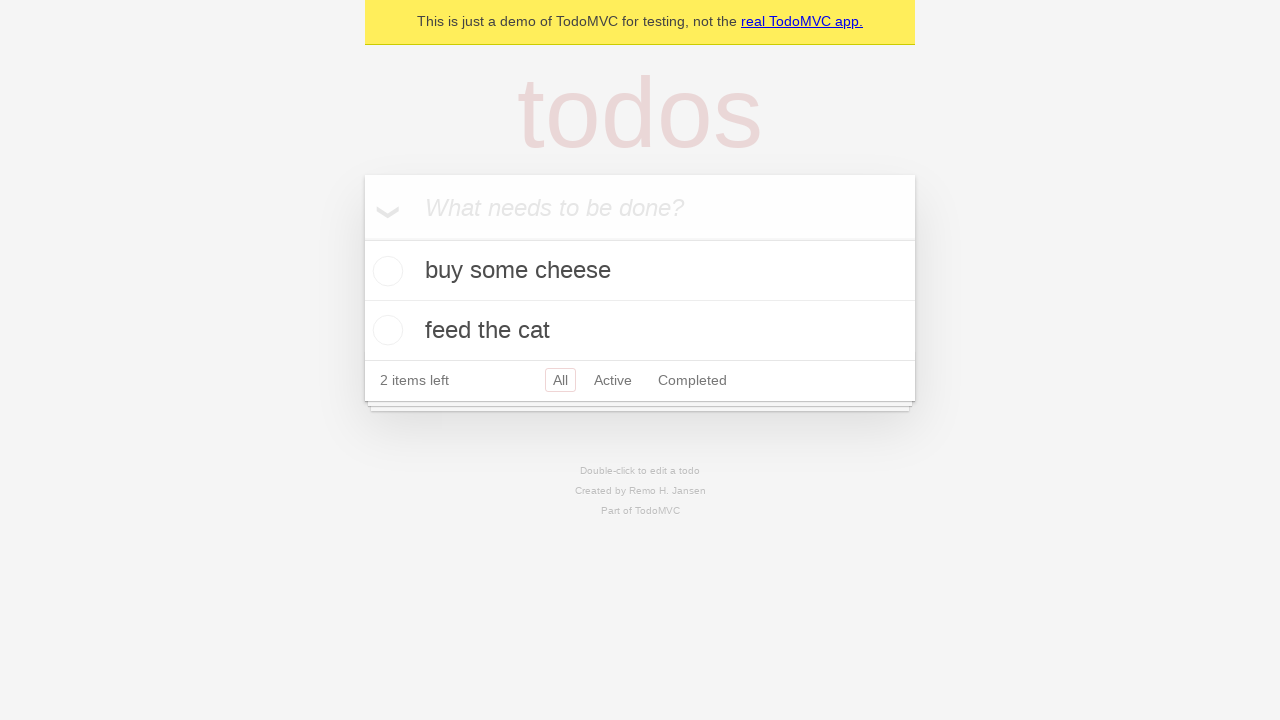

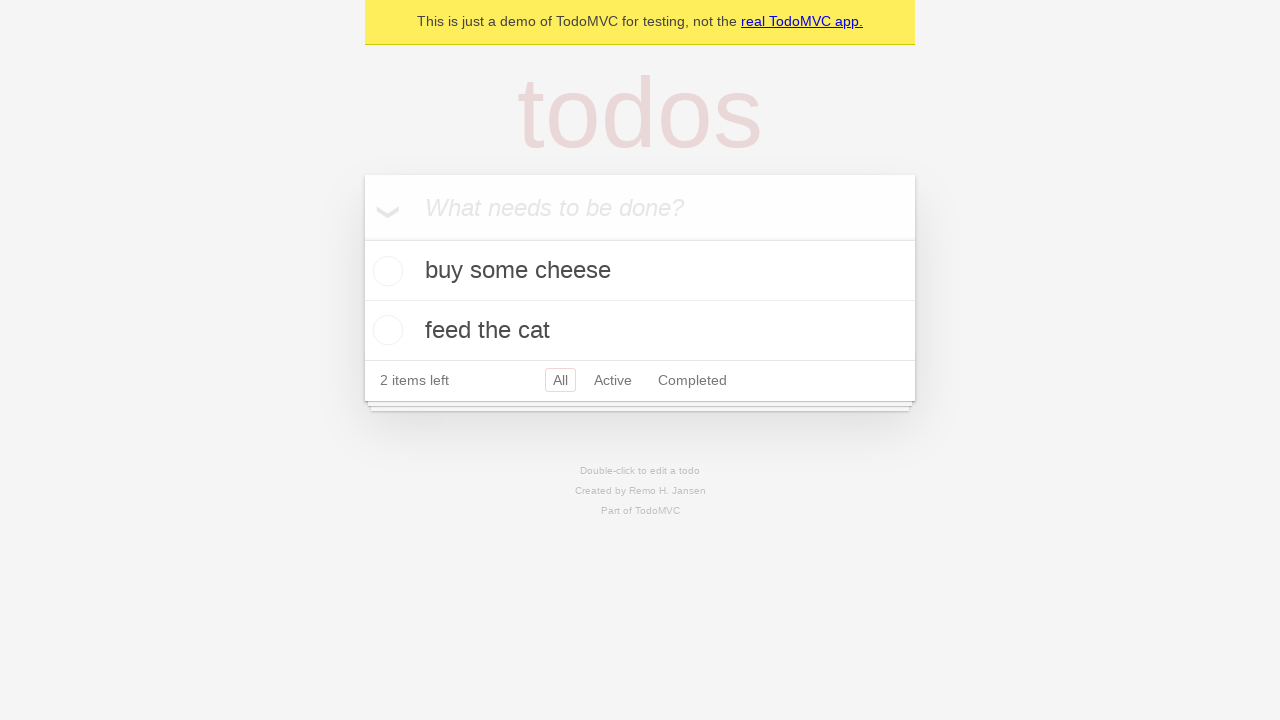